Tests file download functionality by navigating to a download page, clicking on a download link, and verifying the file is downloaded successfully.

Starting URL: https://the-internet.herokuapp.com/download

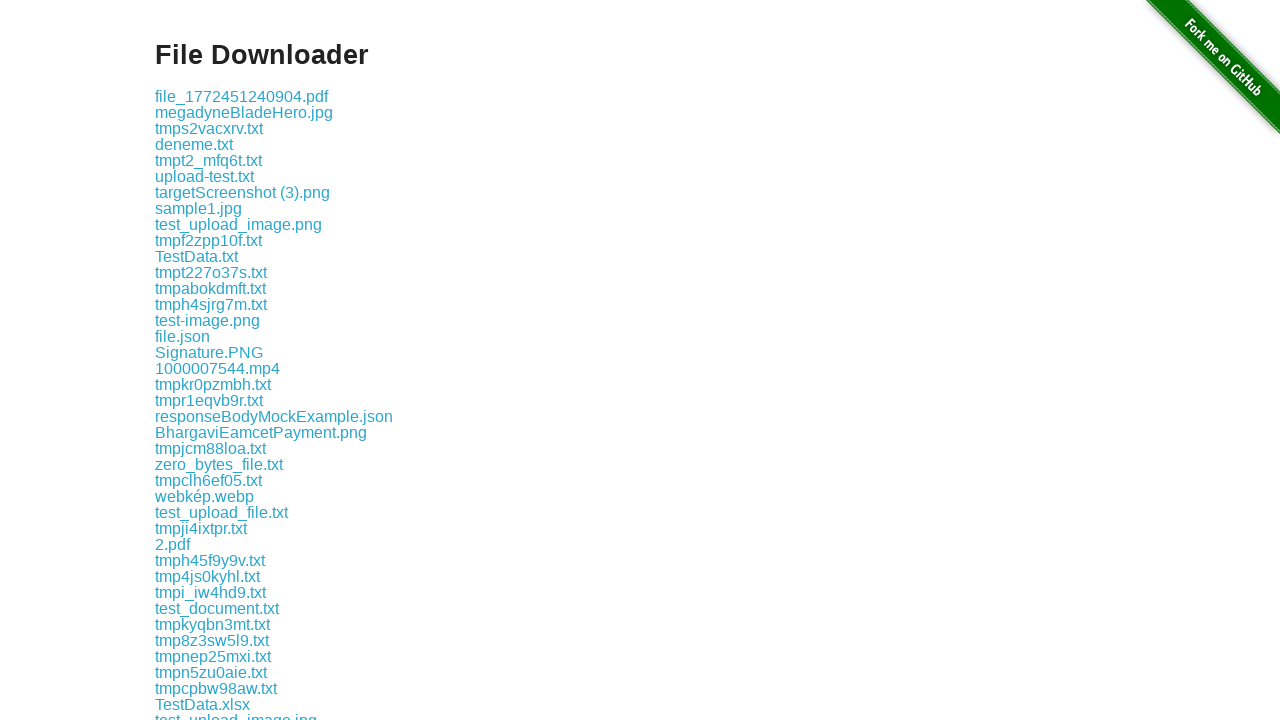

Clicked download link and initiated file download at (242, 96) on .example a
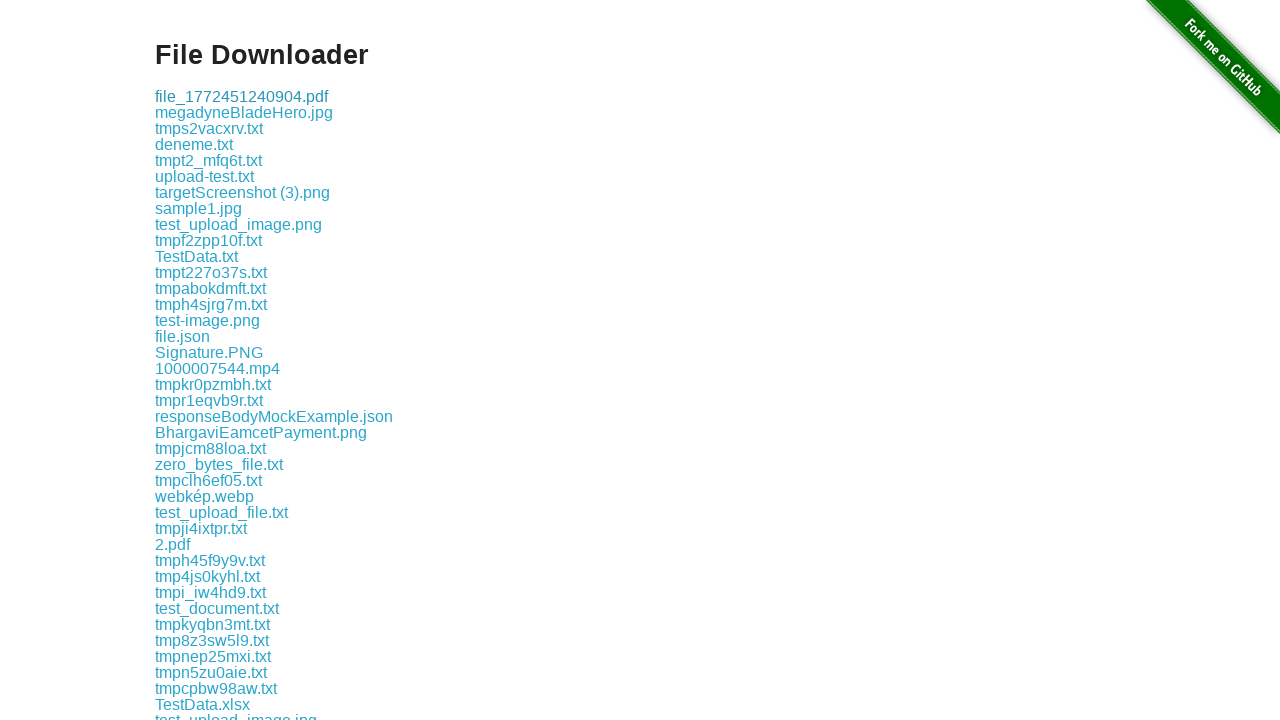

File download completed successfully
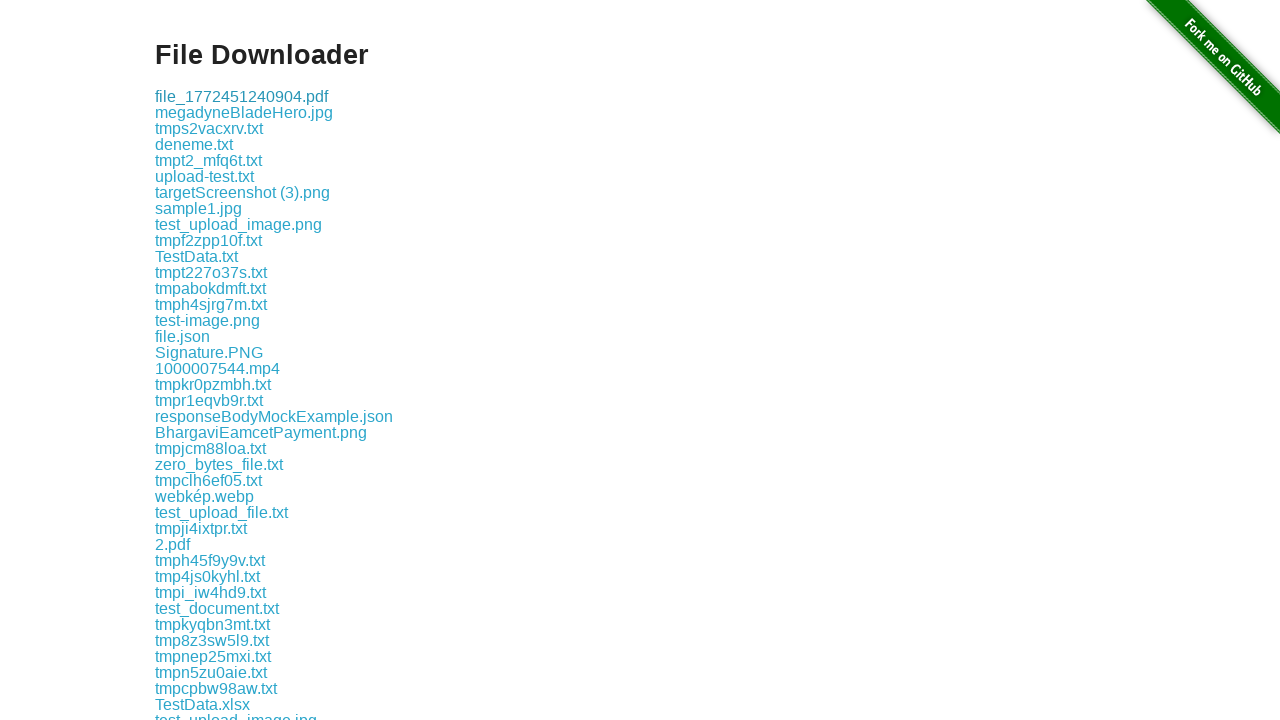

Verified download file path exists and is not empty
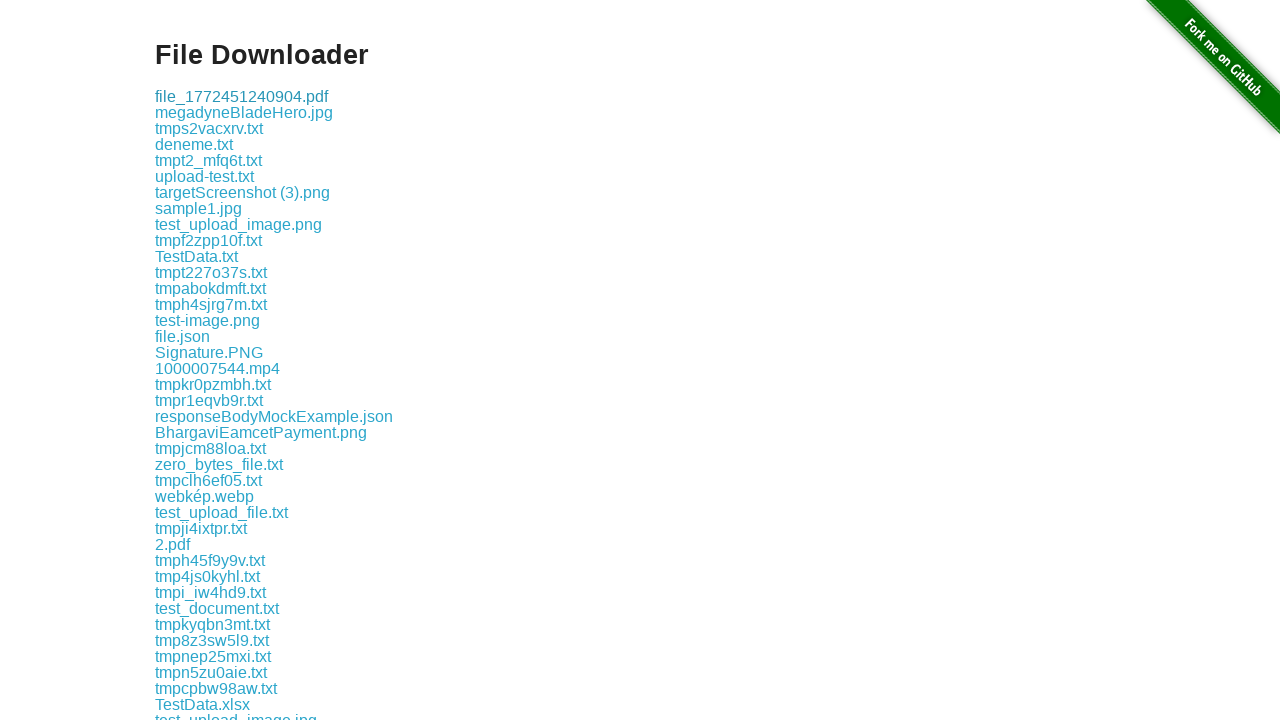

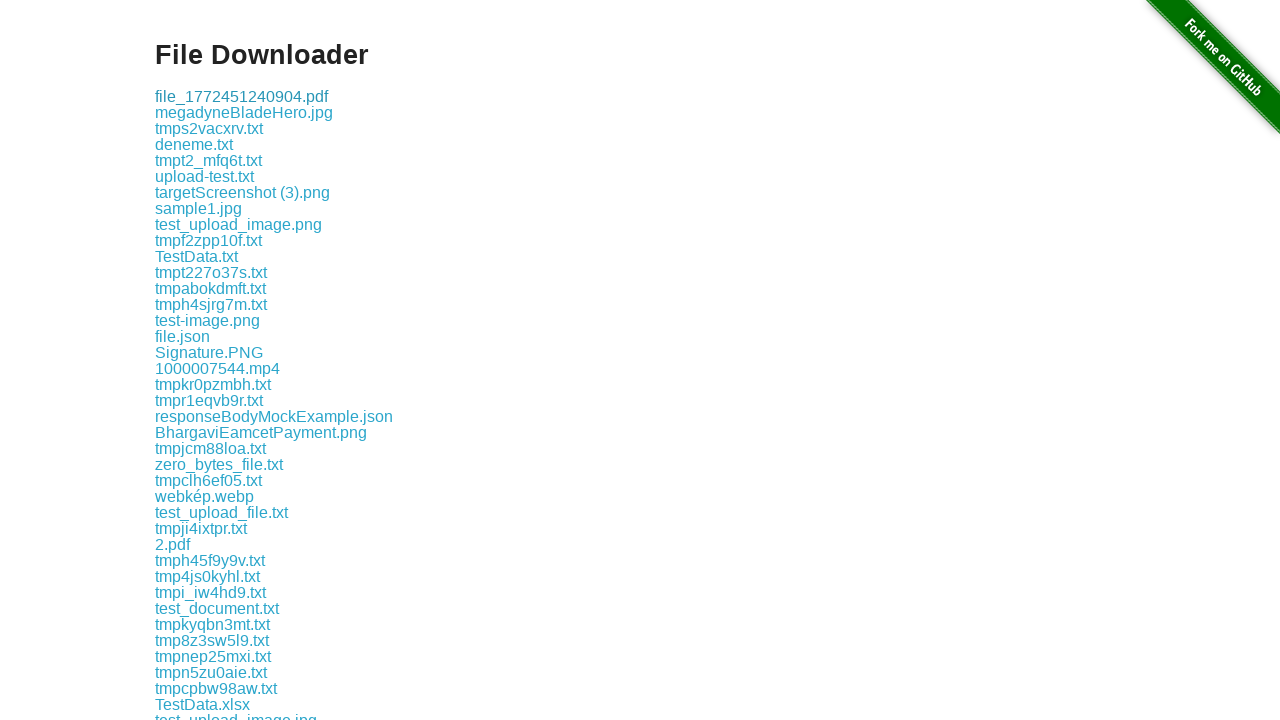